Navigates to a PlayPi article page and waits for content to load

Starting URL: https://www.playpi.org/2019061301.html

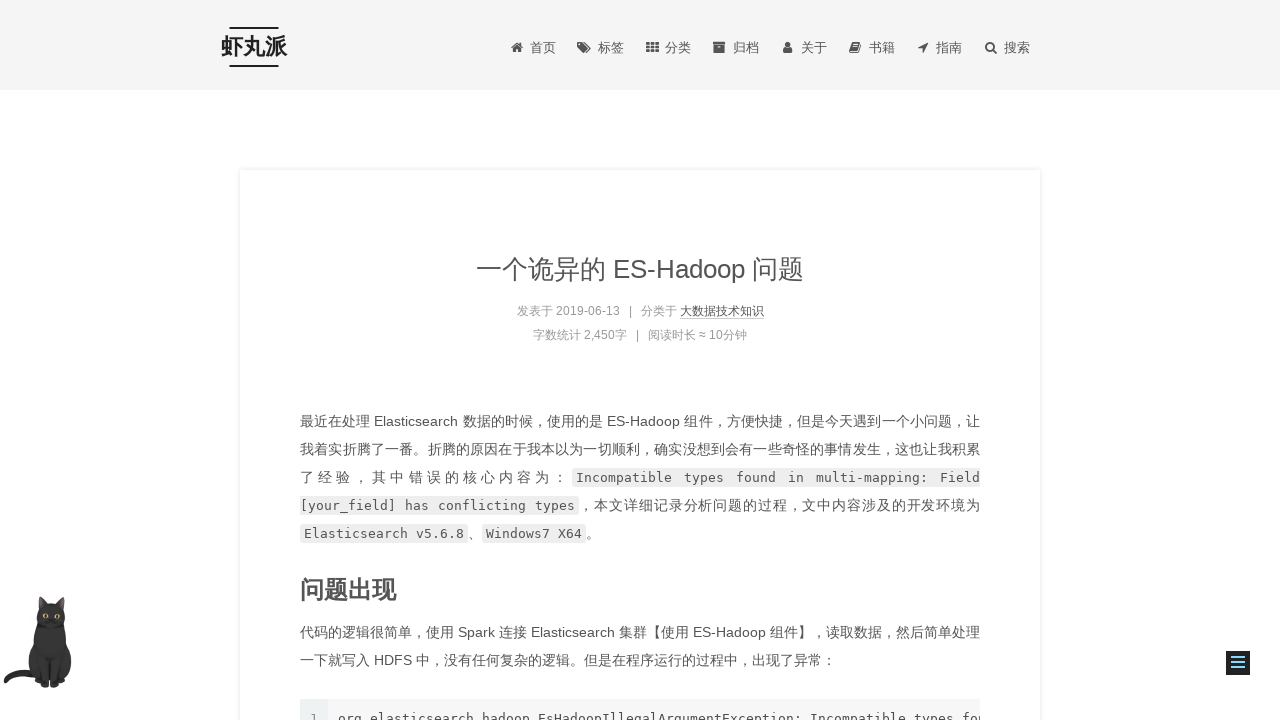

Waited for page to reach networkidle load state
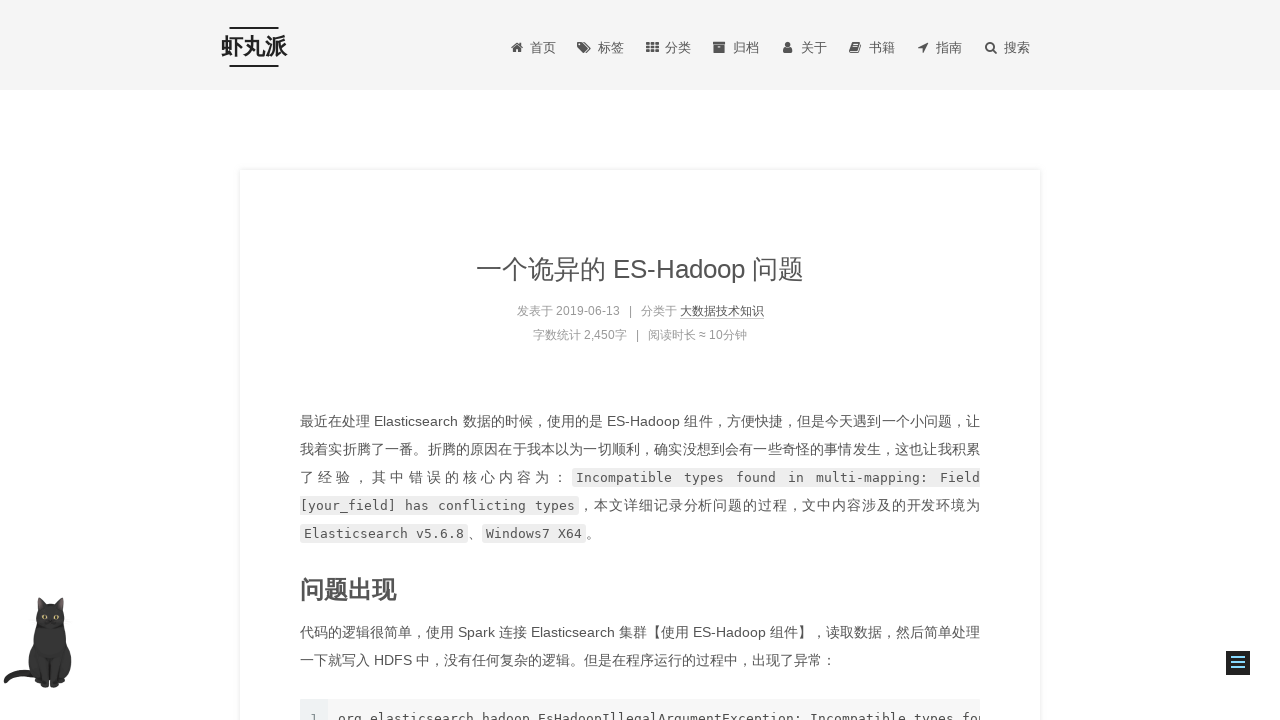

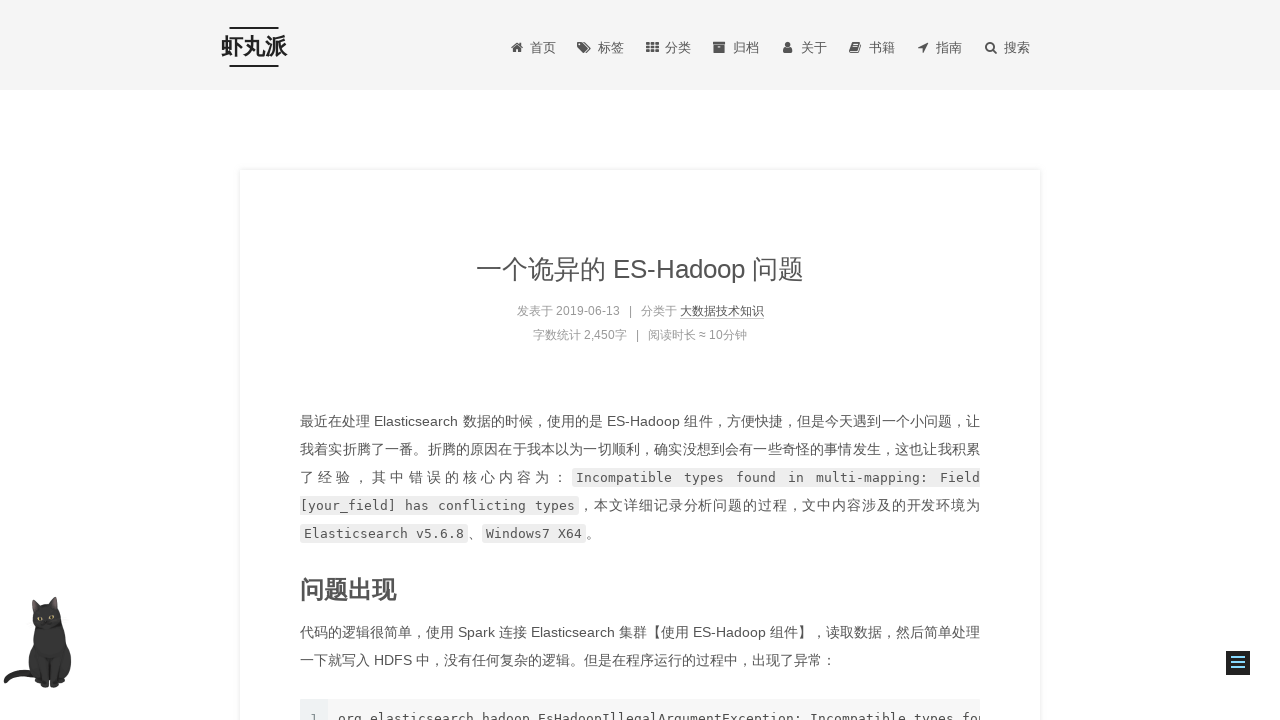